Tests navigation on the PJATK (Polish-Japanese Academy) class schedule website by clicking on the general schedule link, opening a city dropdown menu, and selecting Gdańsk from the options.

Starting URL: https://planzajec.pjwstk.edu.pl/

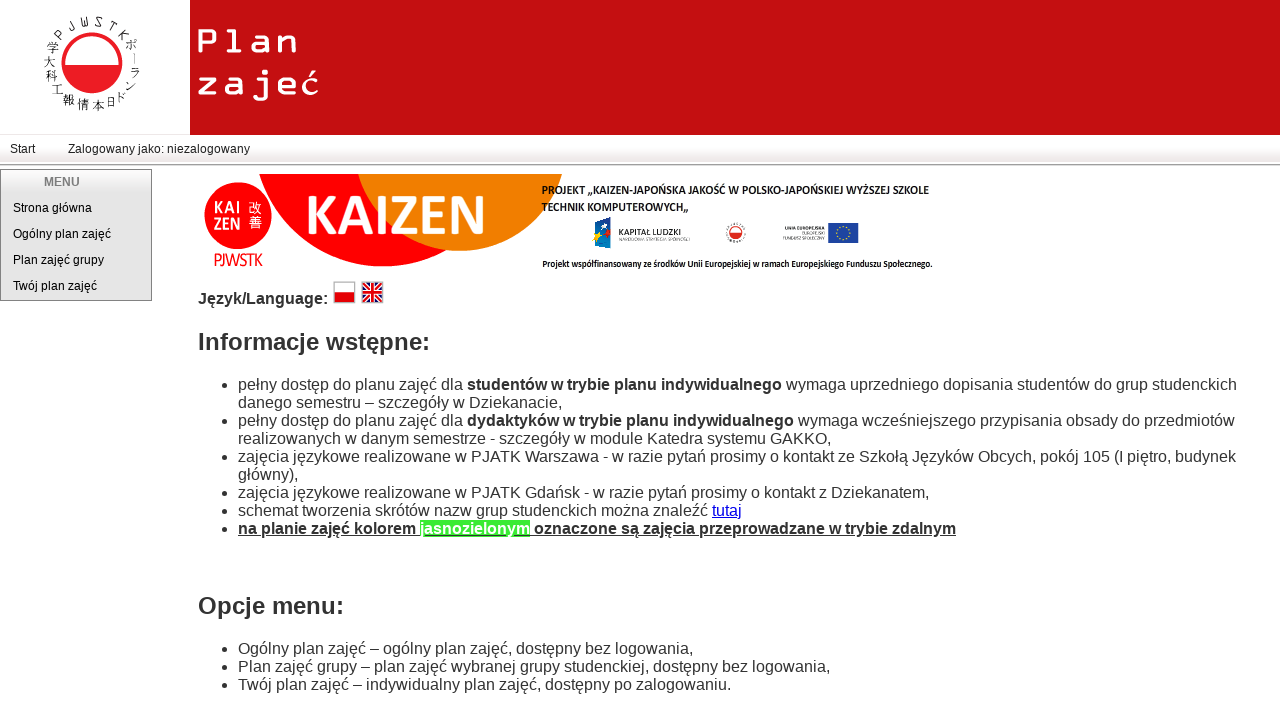

Clicked on 'Ogólny plan zajęć' (General class schedule) link at (82, 235) on text=Ogólny plan zajęć
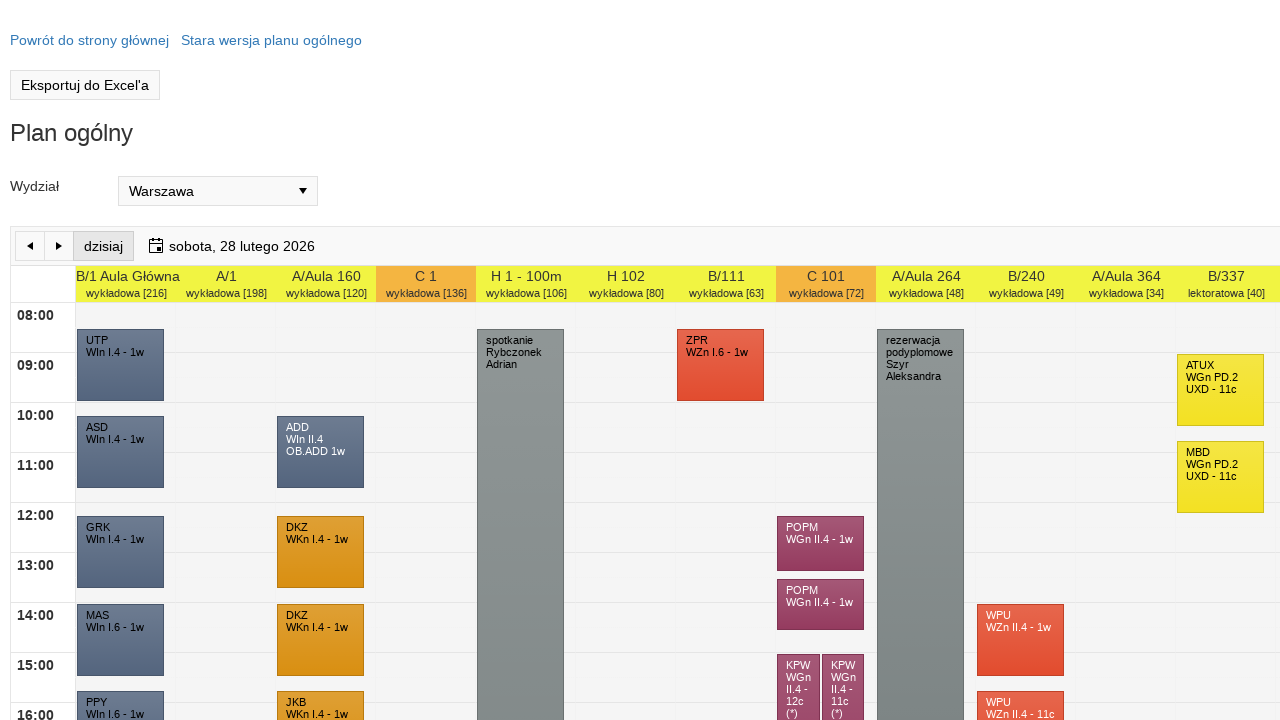

City dropdown selector loaded
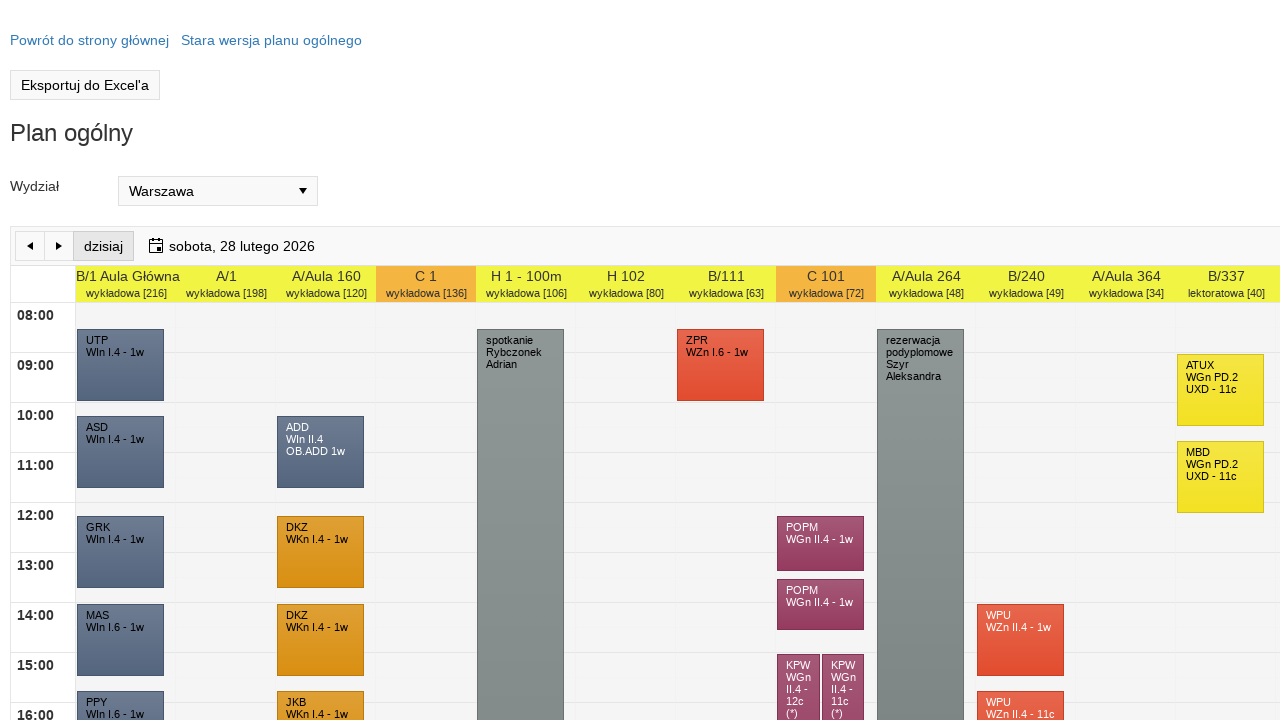

Clicked on city dropdown arrow to open menu at (302, 191) on #WydzialComboBox_Arrow
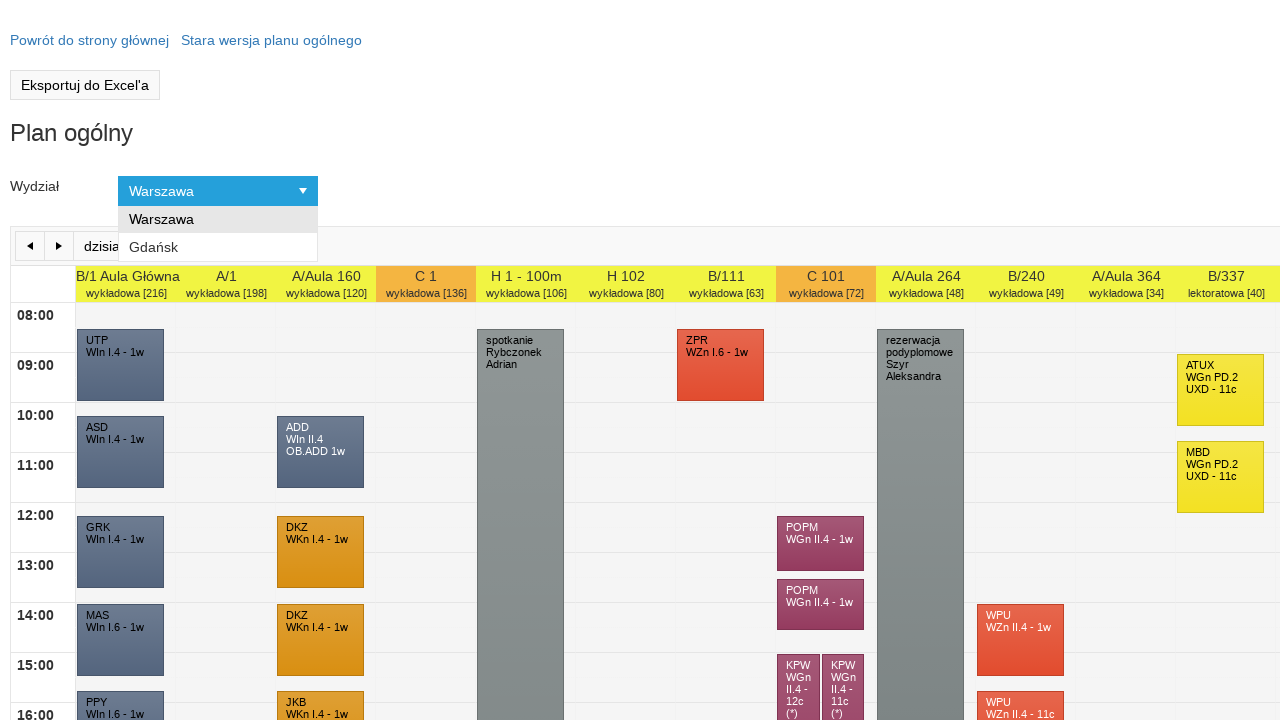

Dropdown menu items loaded
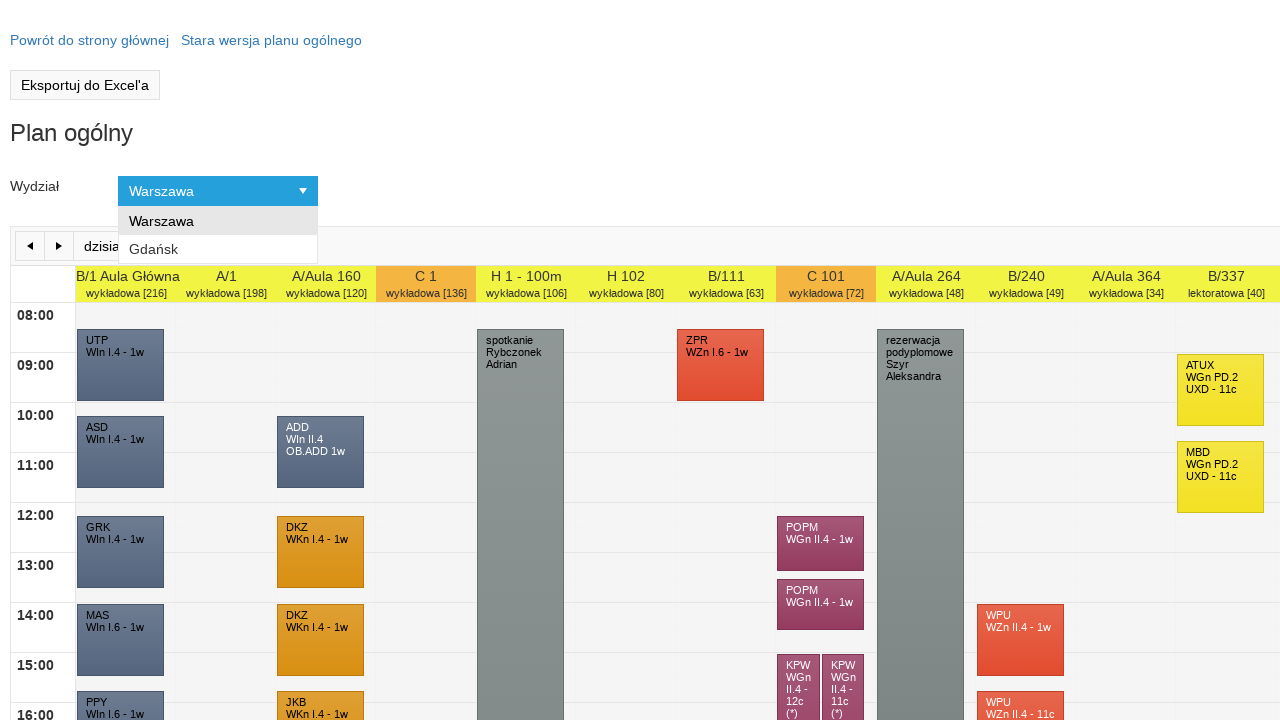

Selected Gdańsk from the city dropdown at (218, 249) on .rcbItem
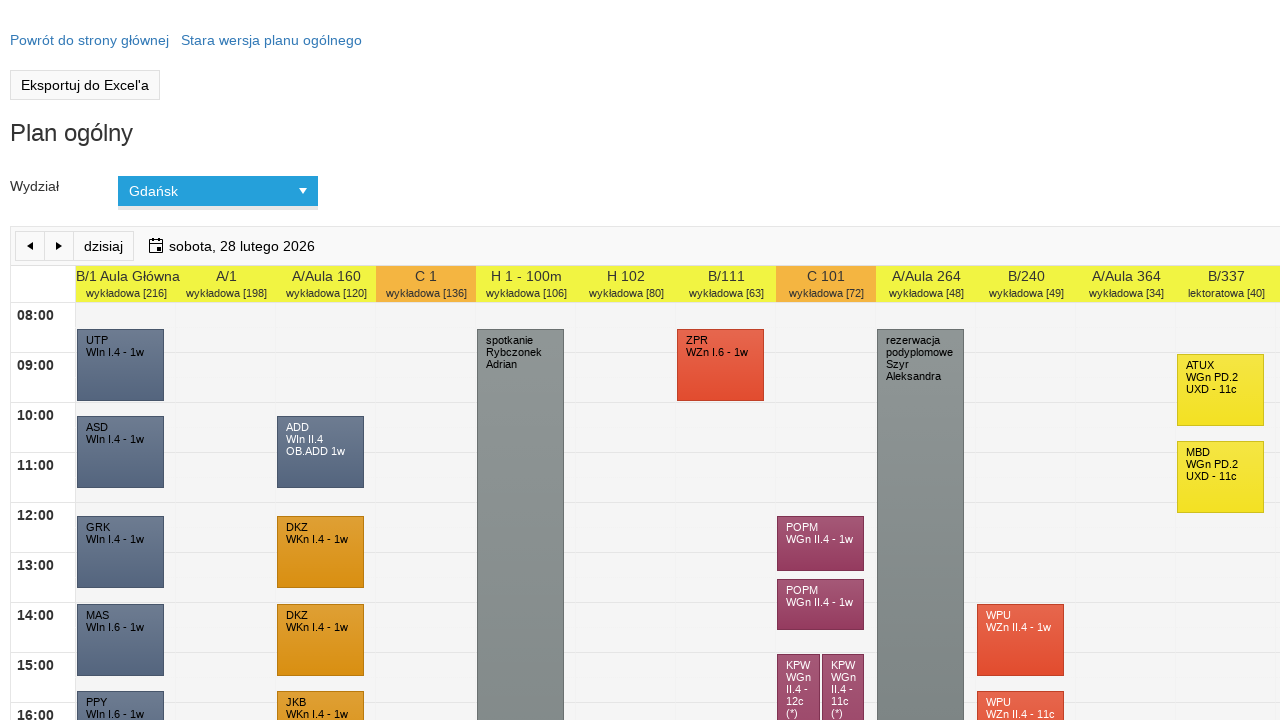

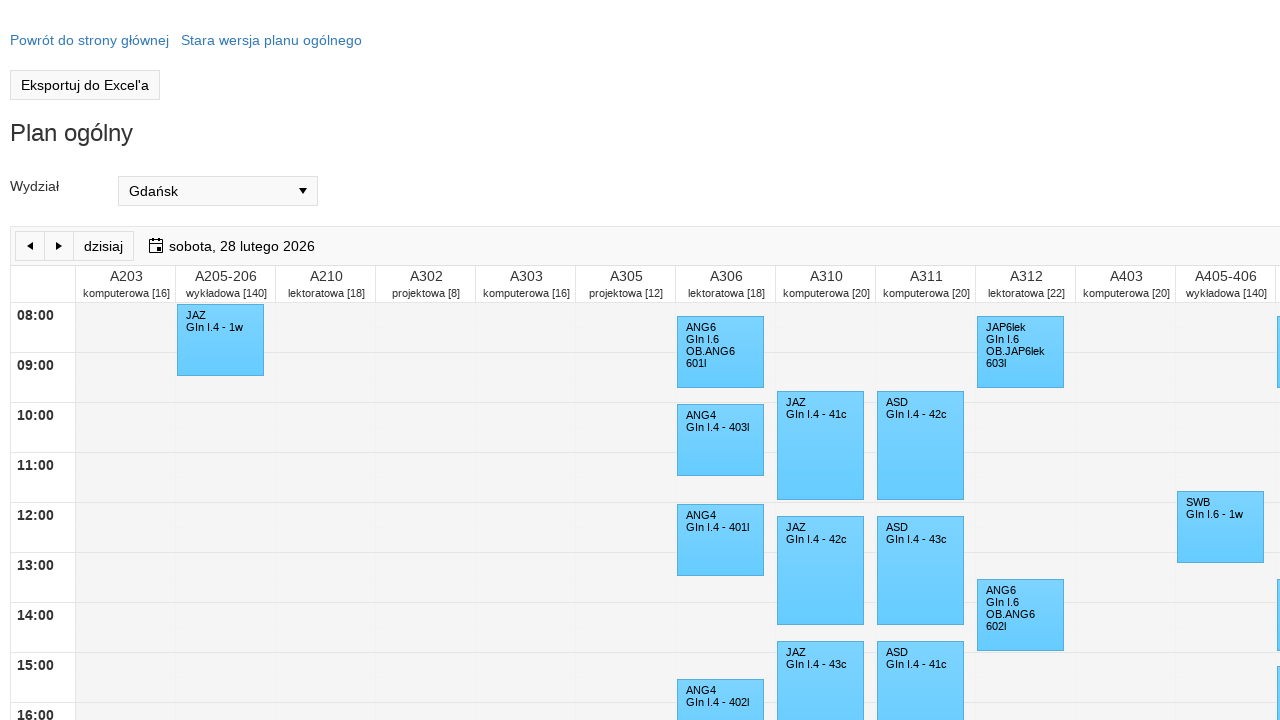